Fills out a Selenium practice form with personal information including first name, last name, gender, experience, date, profession, automation tool, continent, and command selections, then submits the form.

Starting URL: https://www.techlistic.com/p/selenium-practice-form.html

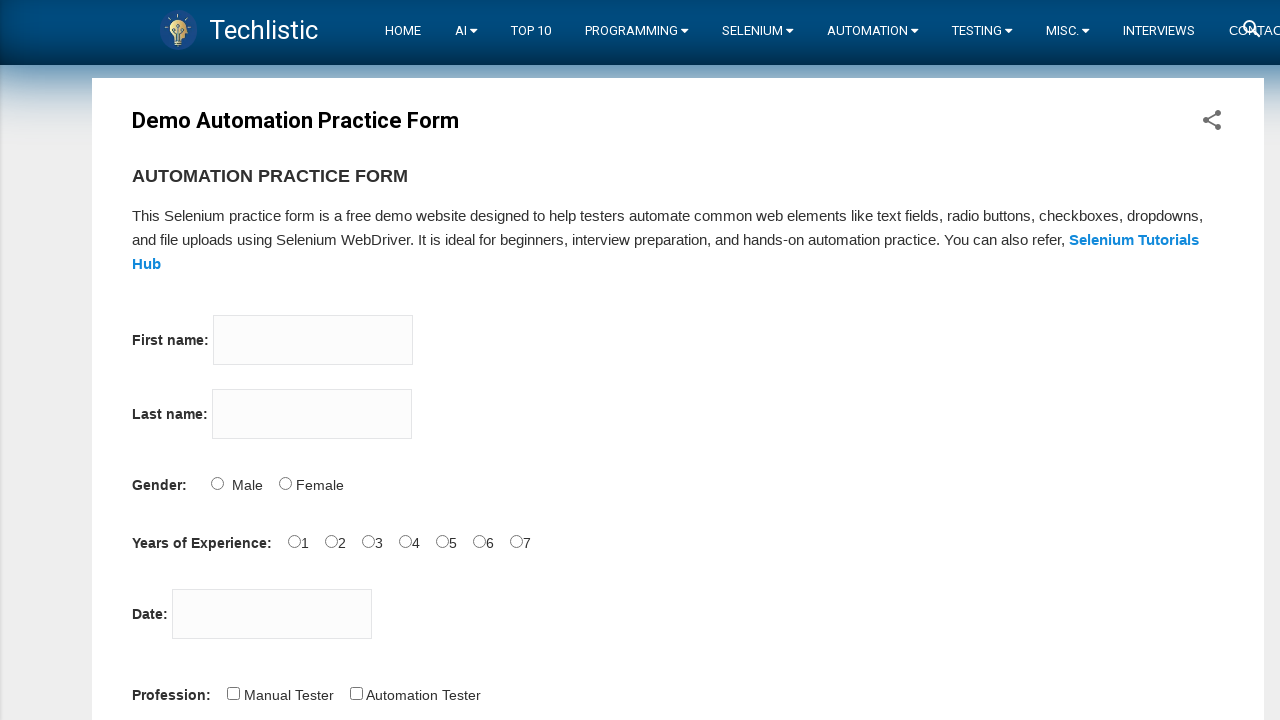

Filled first name field with 'Nevzat' on input[name='firstname']
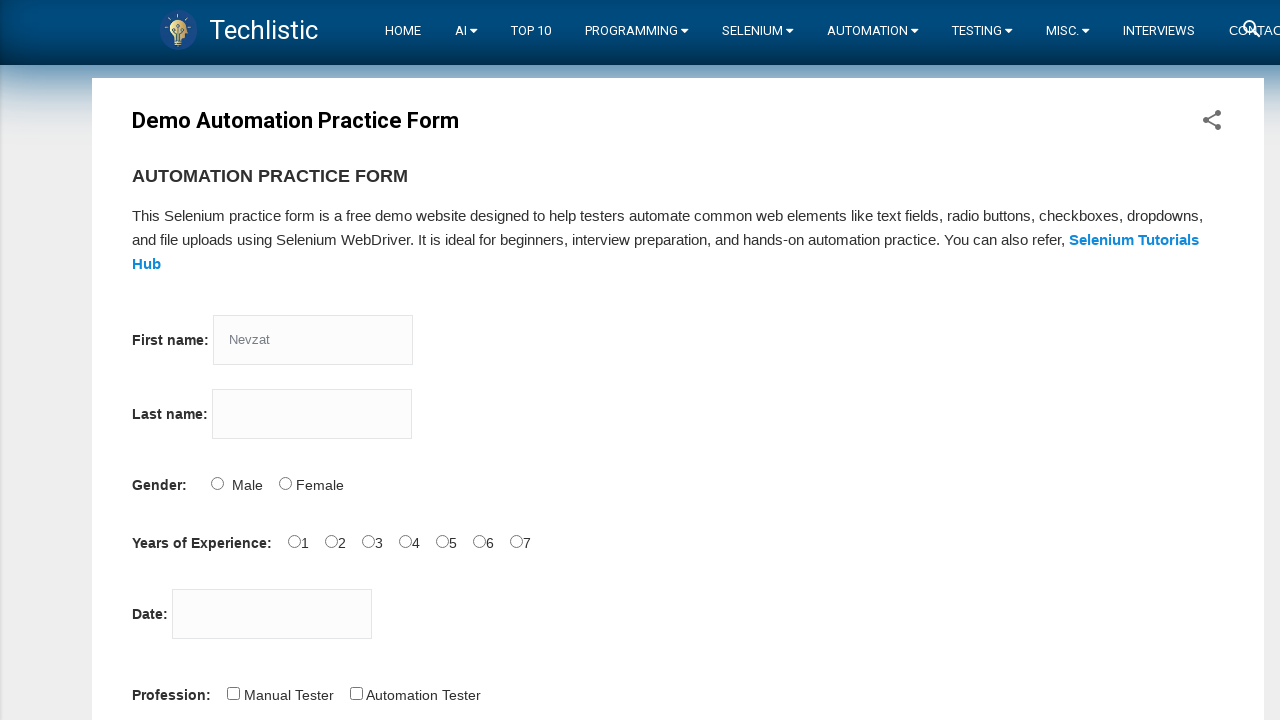

Filled last name field with 'Celik' on input[name='lastname']
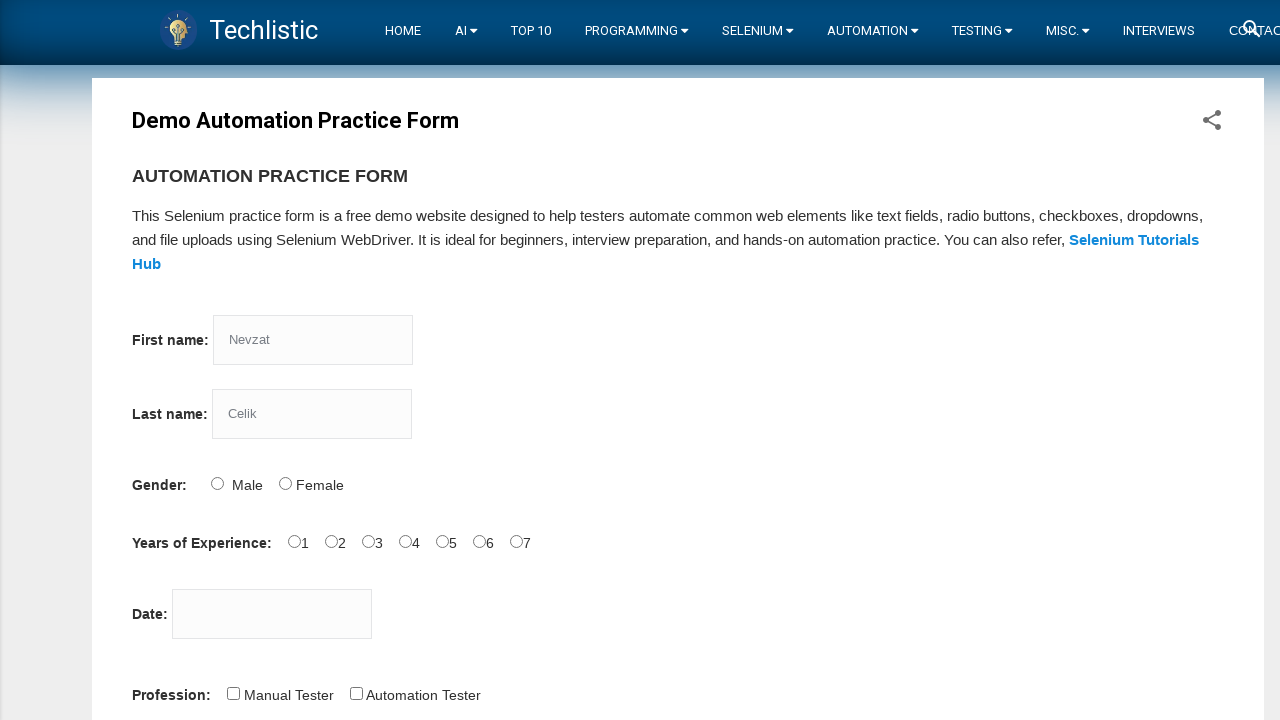

Selected gender - Male at (217, 483) on input#sex-0
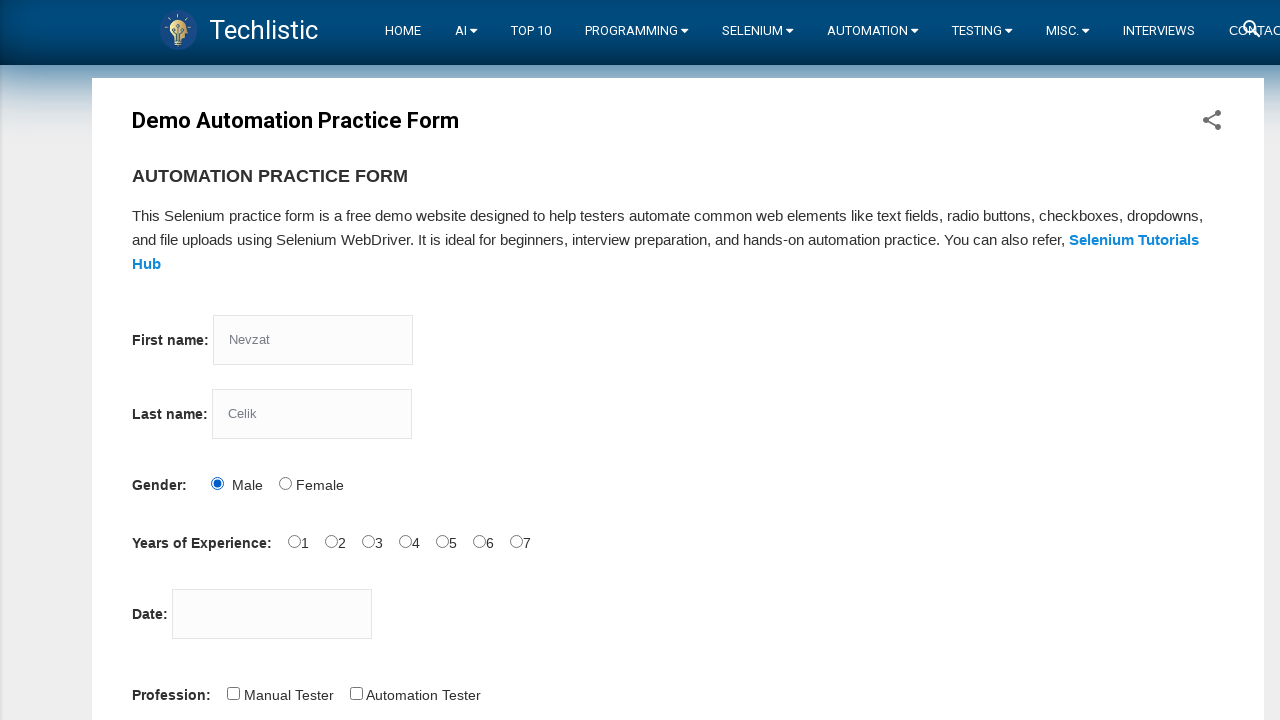

Selected years of experience - 2 years at (368, 541) on input#exp-2
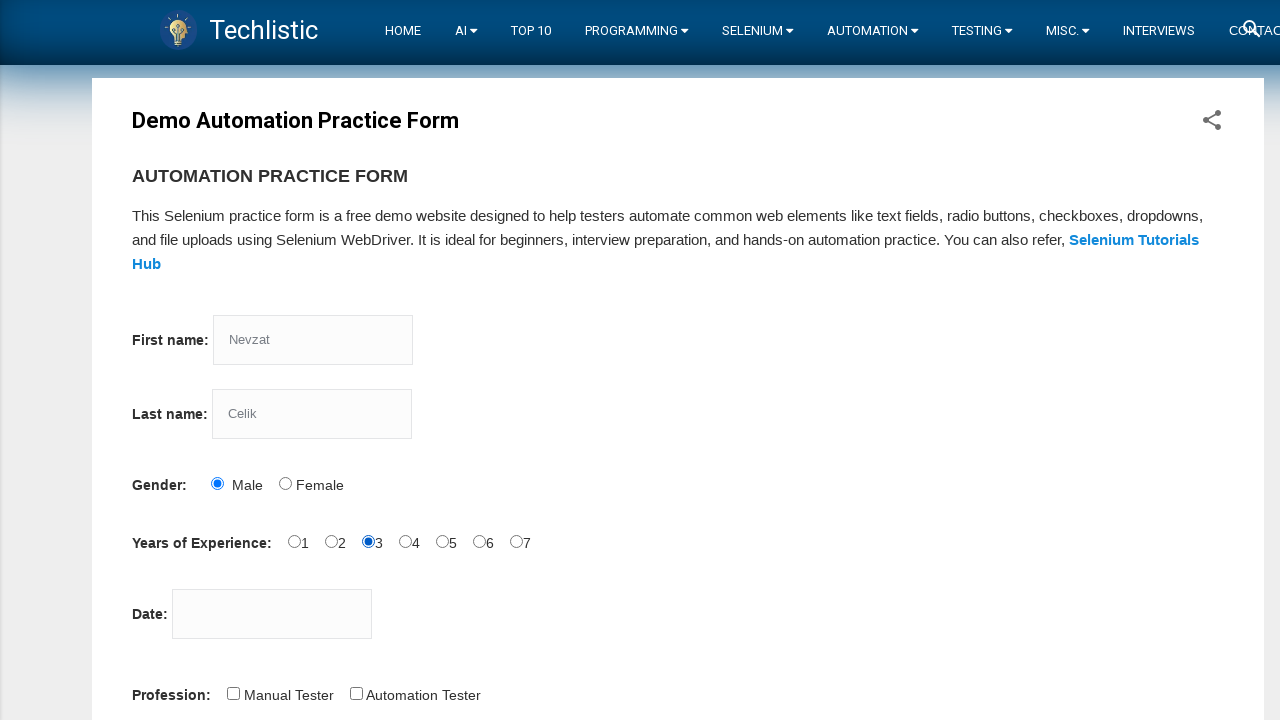

Filled date field with '12.02.2023' on input#datepicker
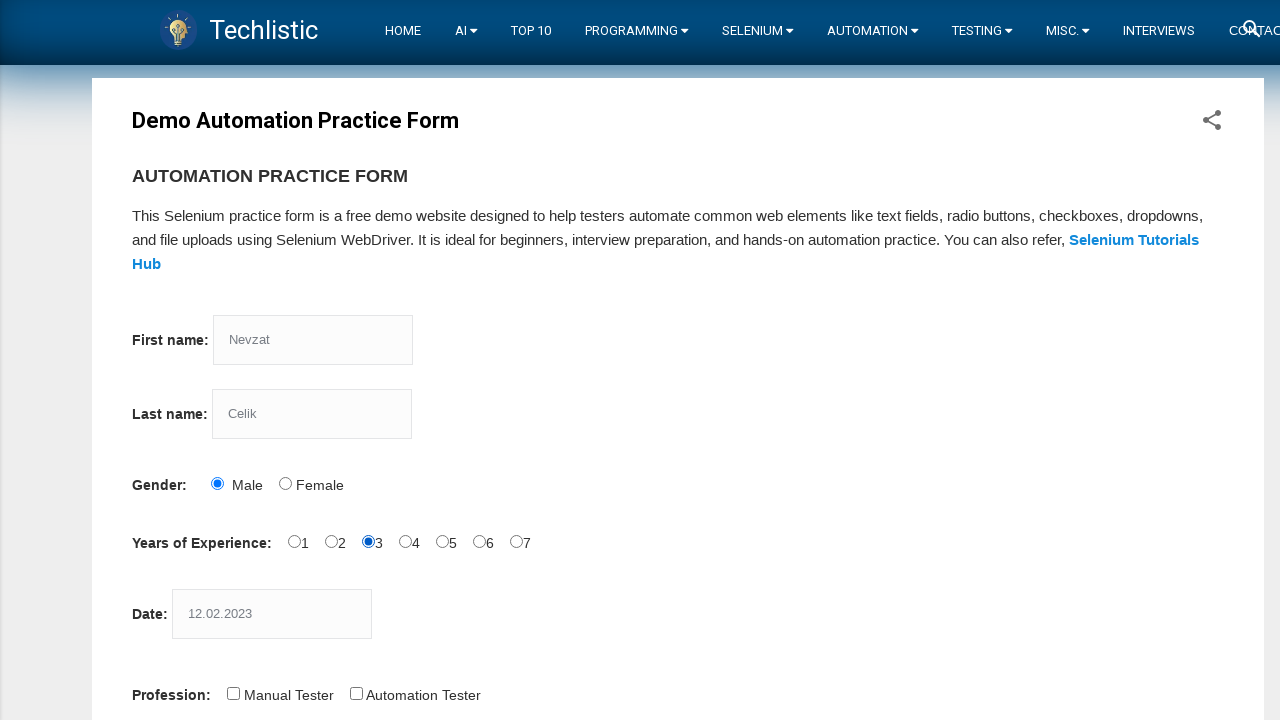

Selected profession - Automation Tester at (356, 693) on input#profession-1
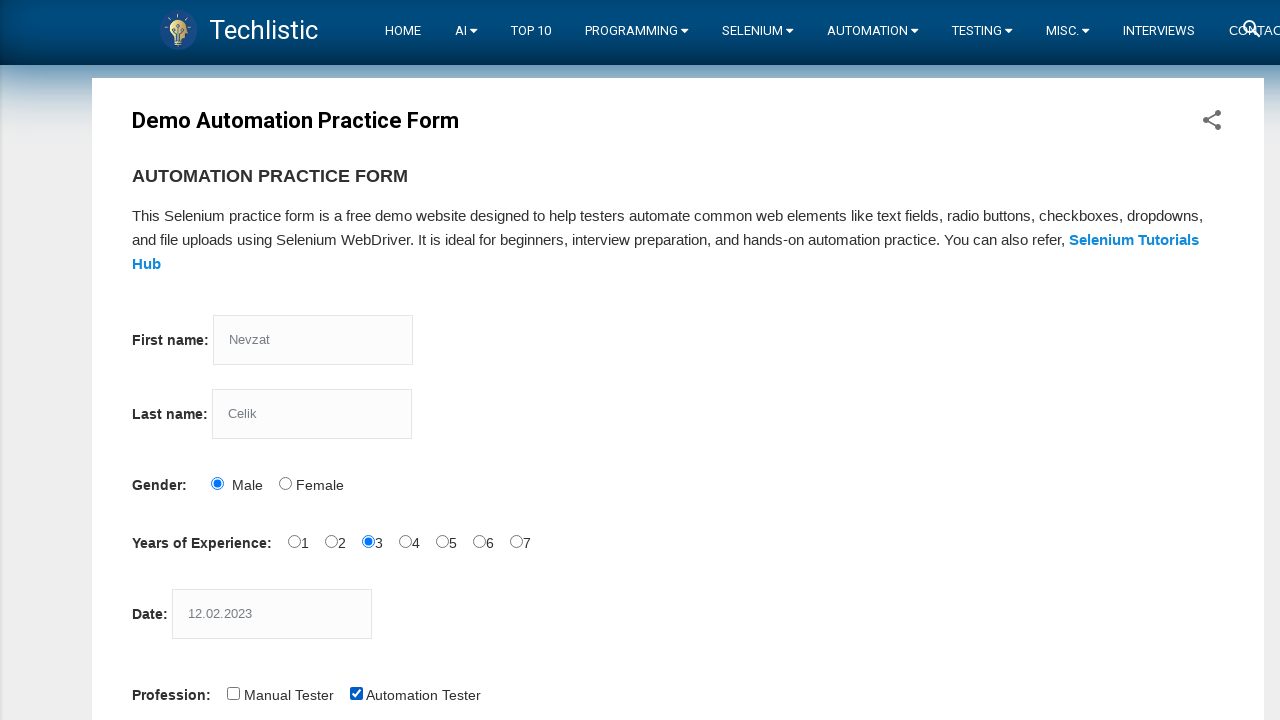

Selected tool - Selenium Webdriver at (446, 360) on input#tool-2
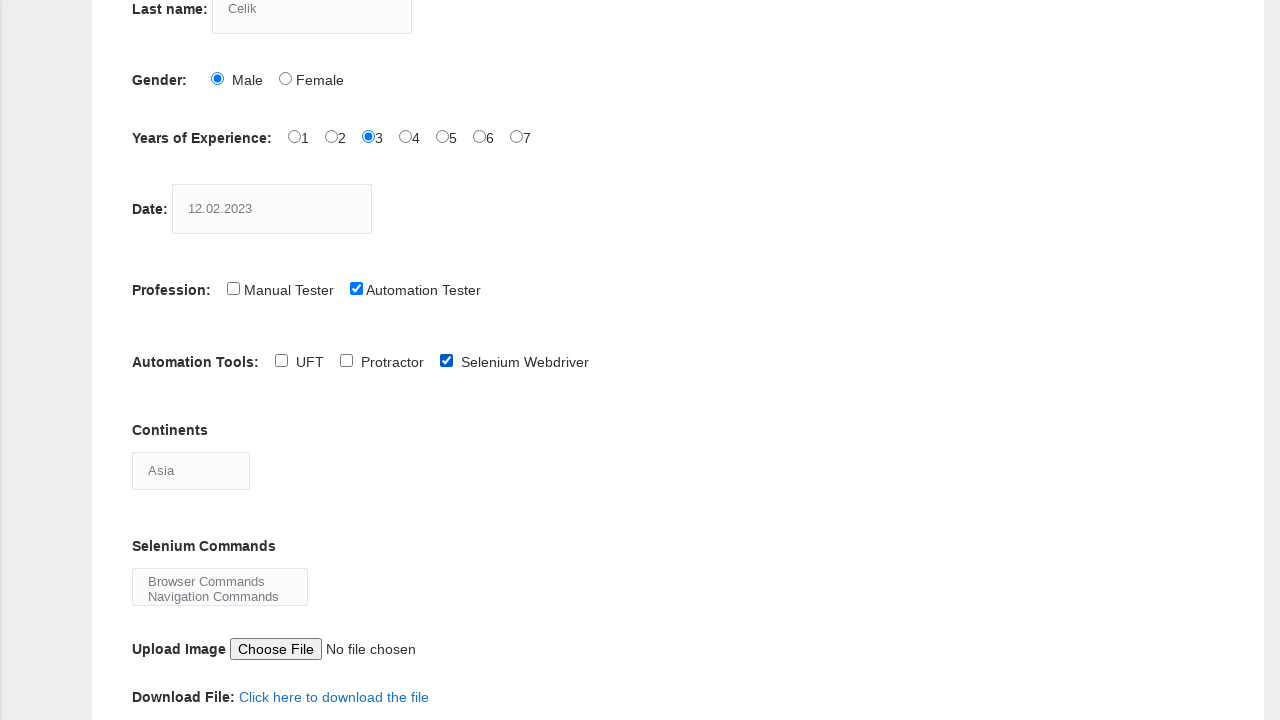

Selected continent - Europe on select.input-xlarge
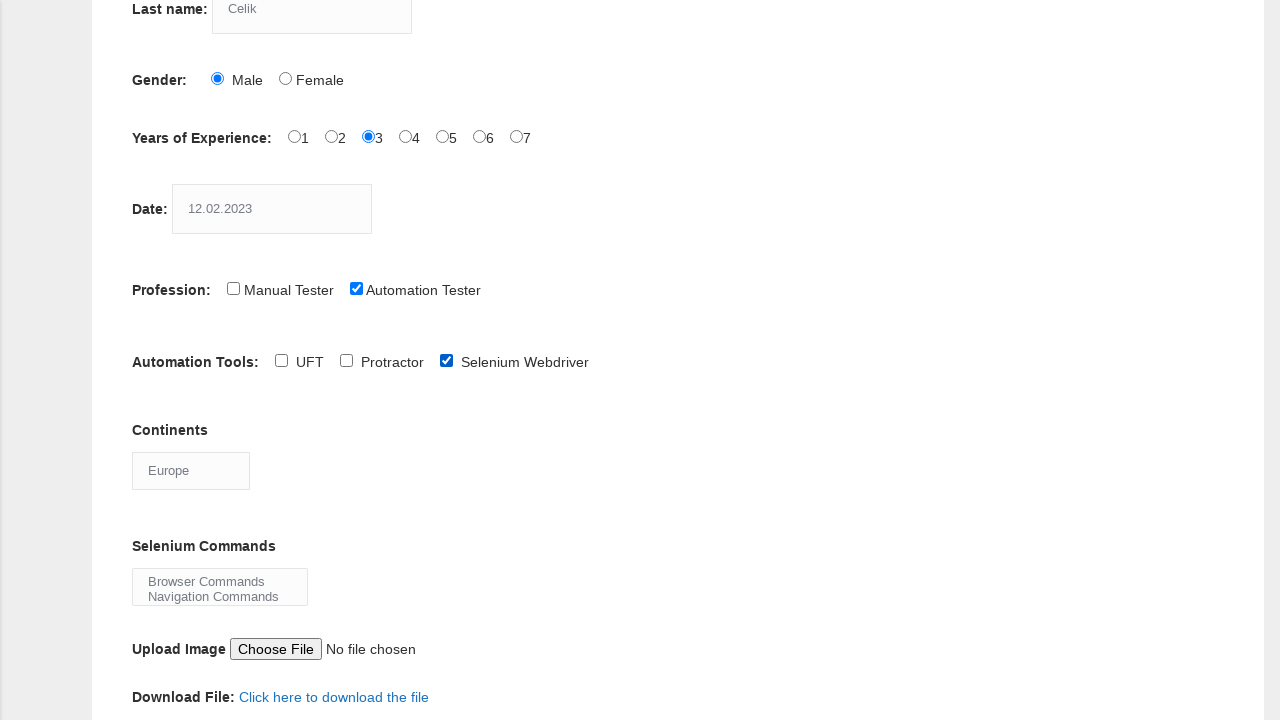

Selected Selenium command - Browser Commands on select#selenium_commands
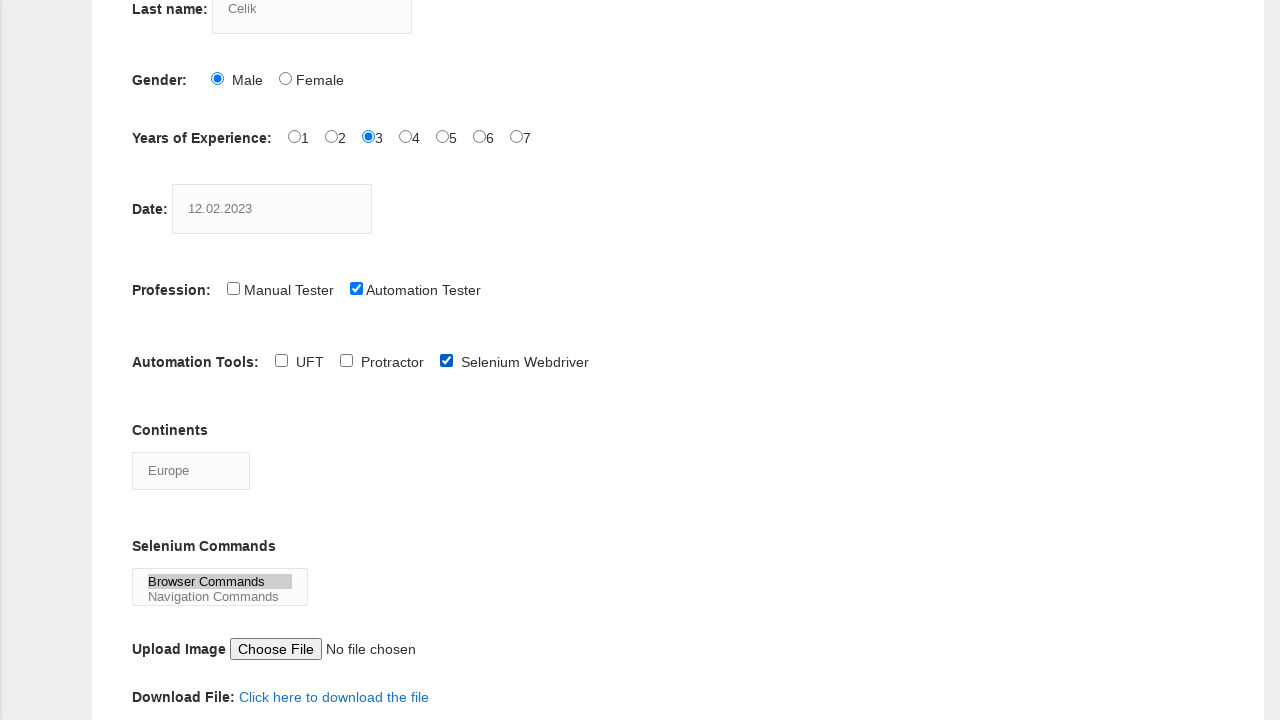

Clicked submit button to submit the form at (157, 360) on button.btn.btn-info
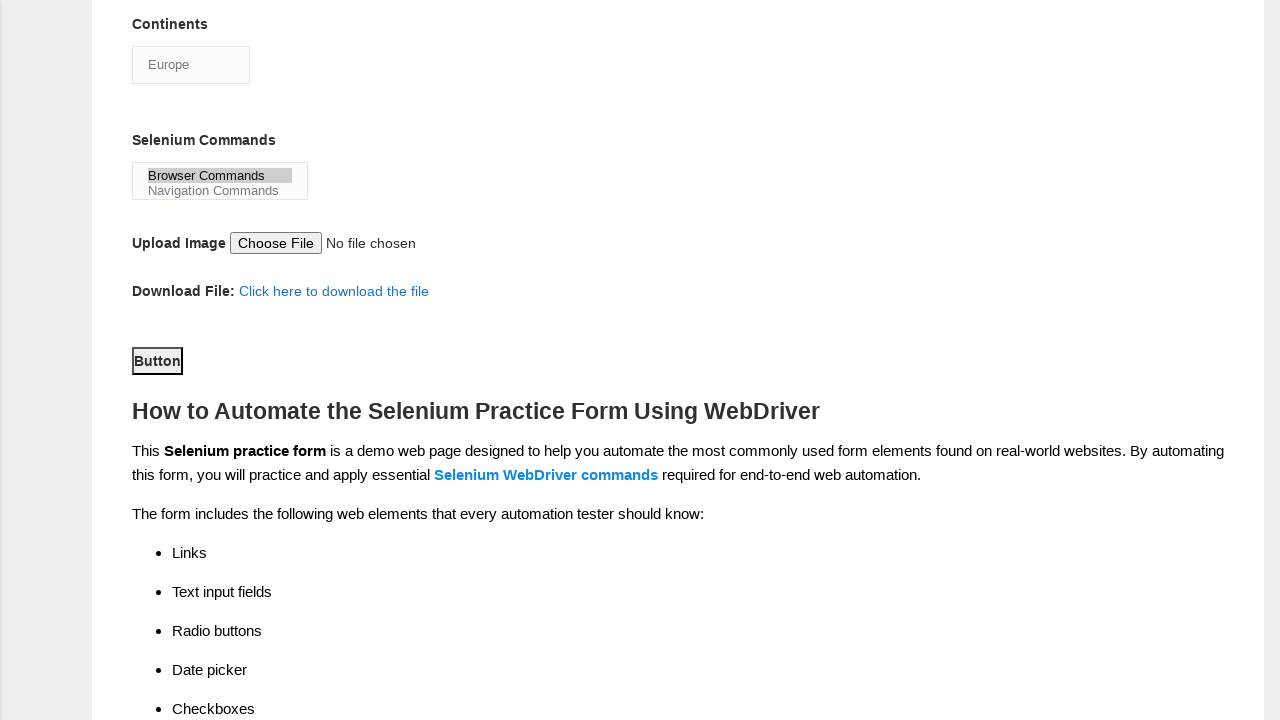

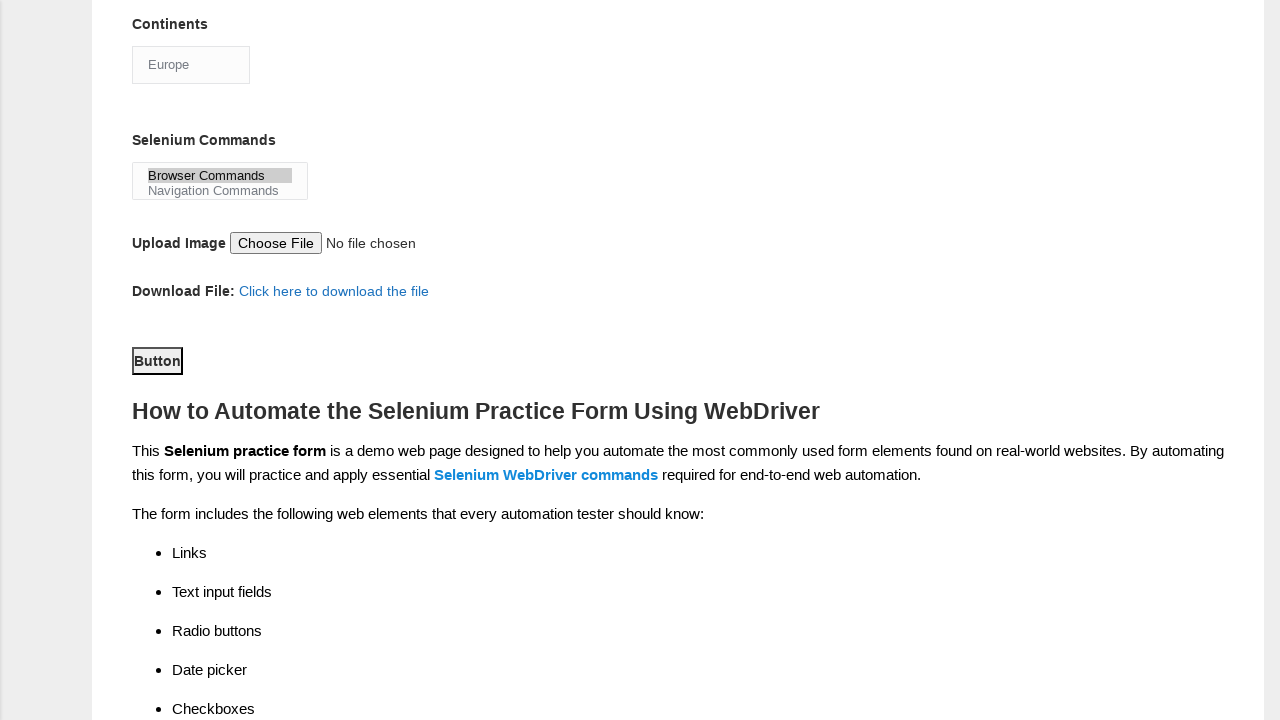